Navigates to SW Test Academy website twice to test page loading under different conditions

Starting URL: https://www.swtestacademy.com

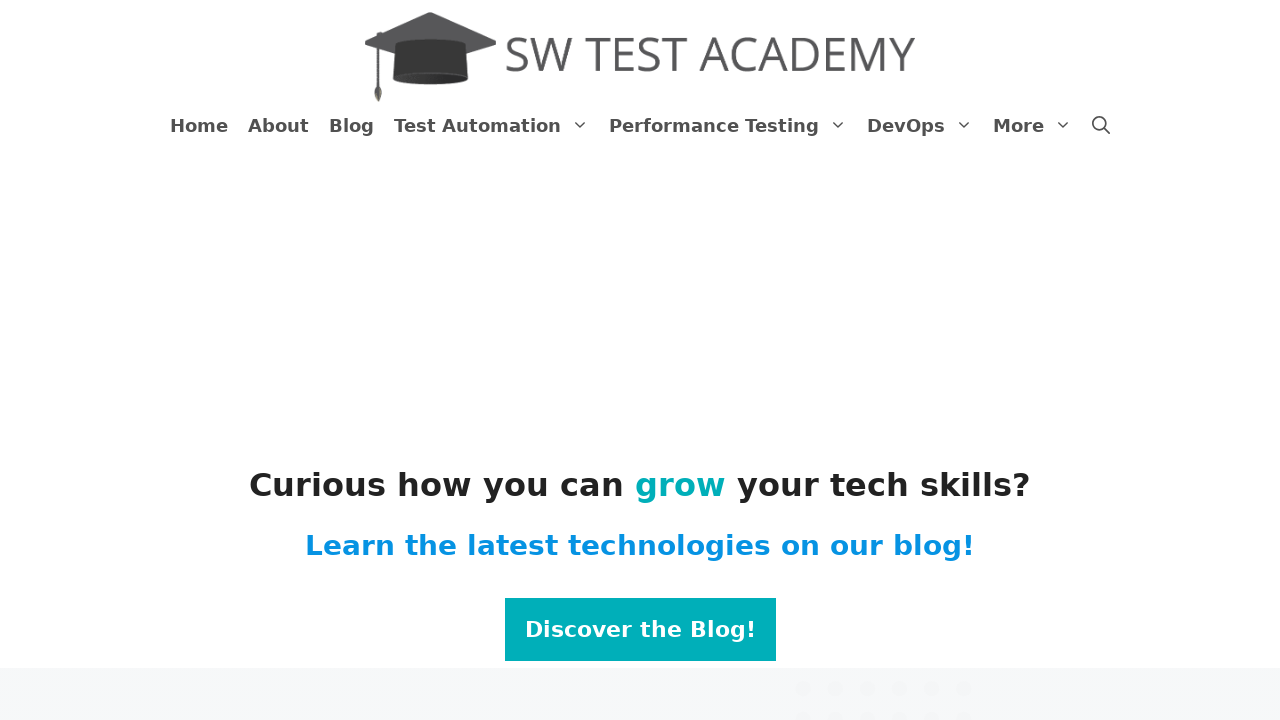

Navigated to SW Test Academy website (https://www.swtestacademy.com)
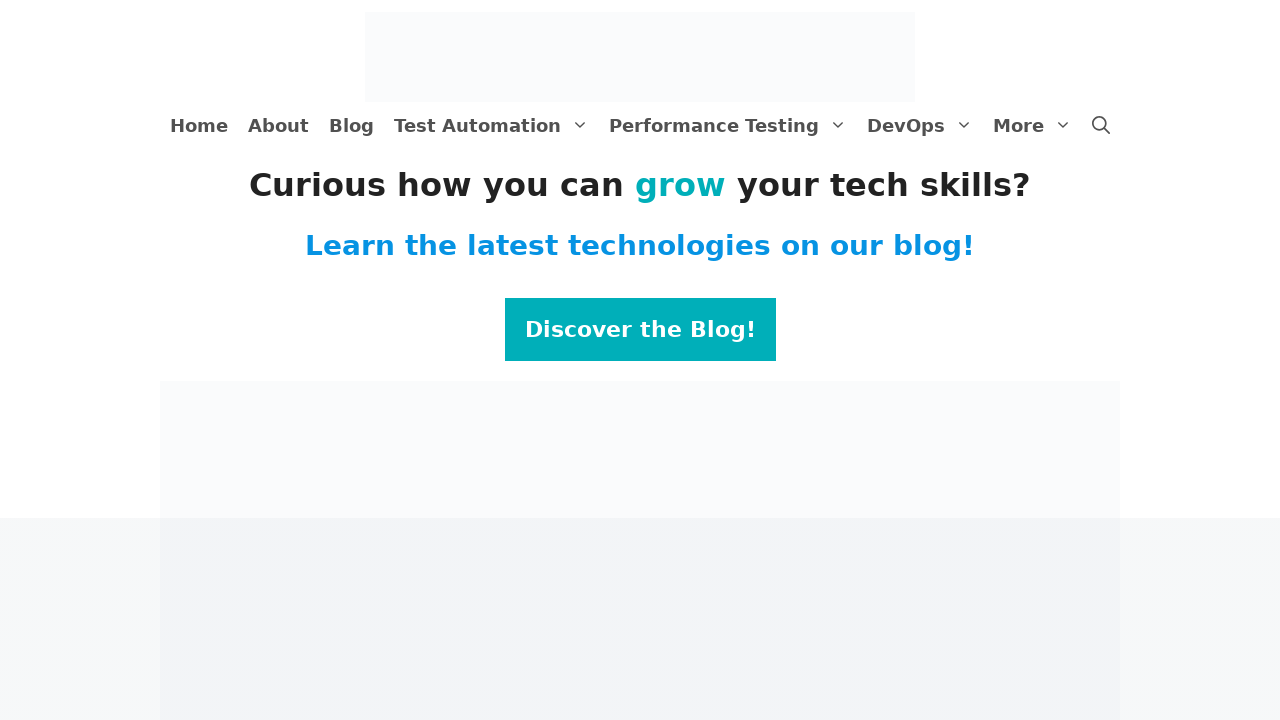

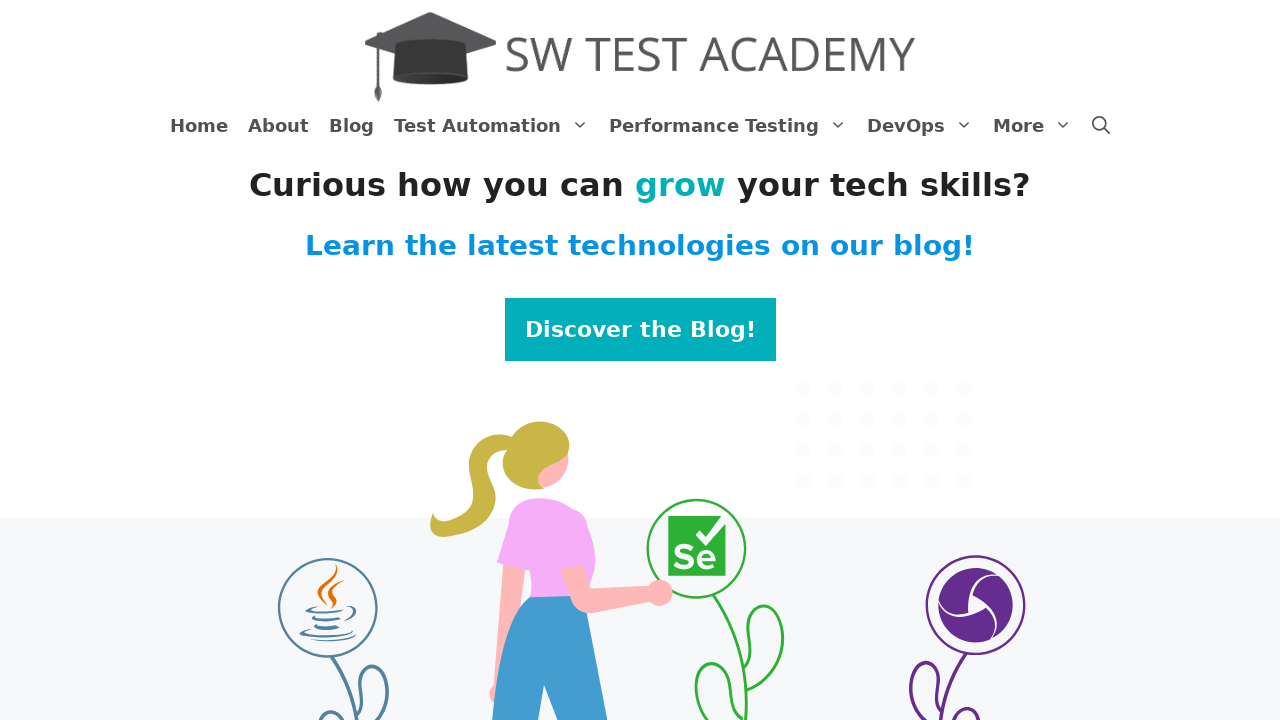